Tests file download functionality by clicking on a download link and verifying the file downloads

Starting URL: https://the-internet.herokuapp.com/download

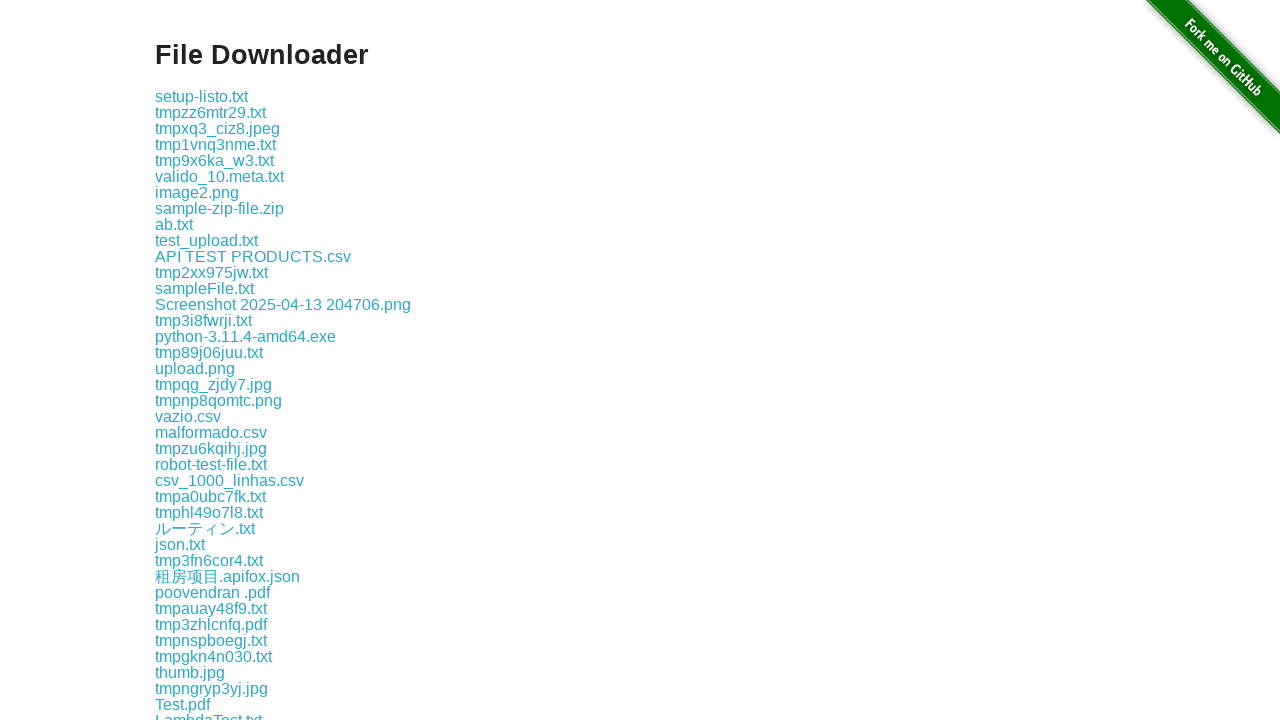

Clicked on logo.png download link at (219, 360) on a:text('logo.png')
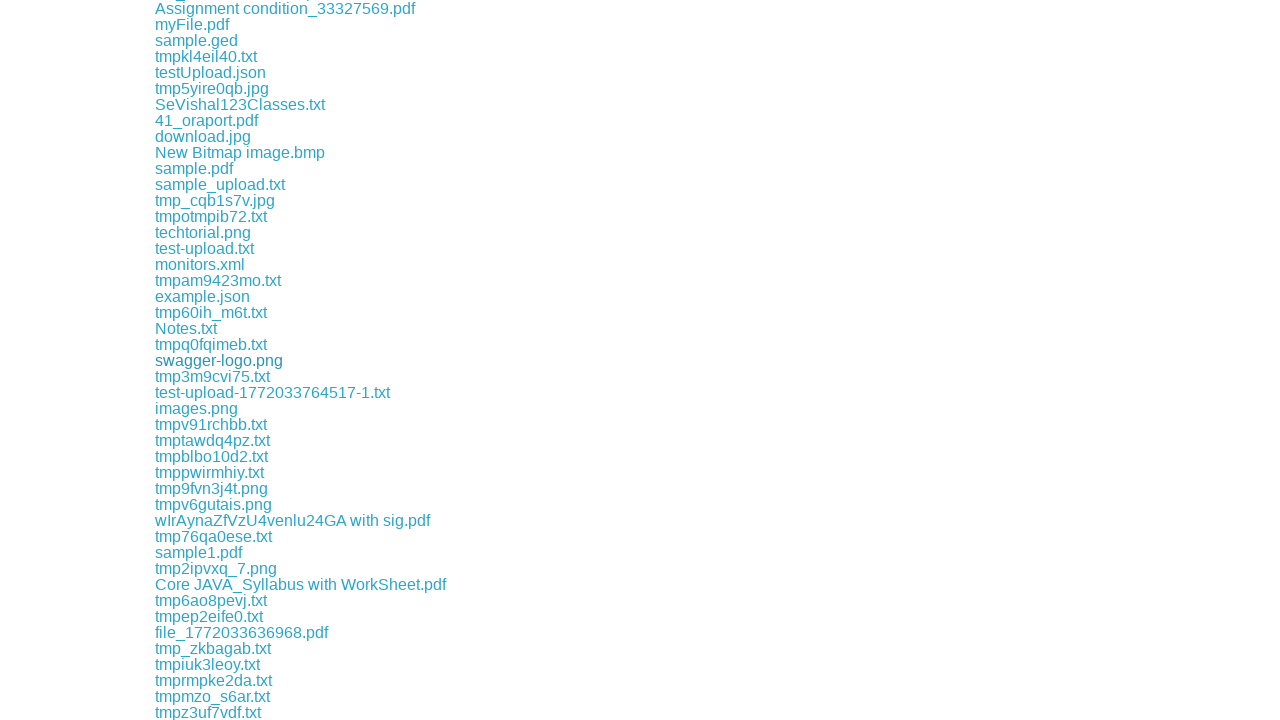

Initiated download by clicking logo.png link at (219, 360) on a:text('logo.png')
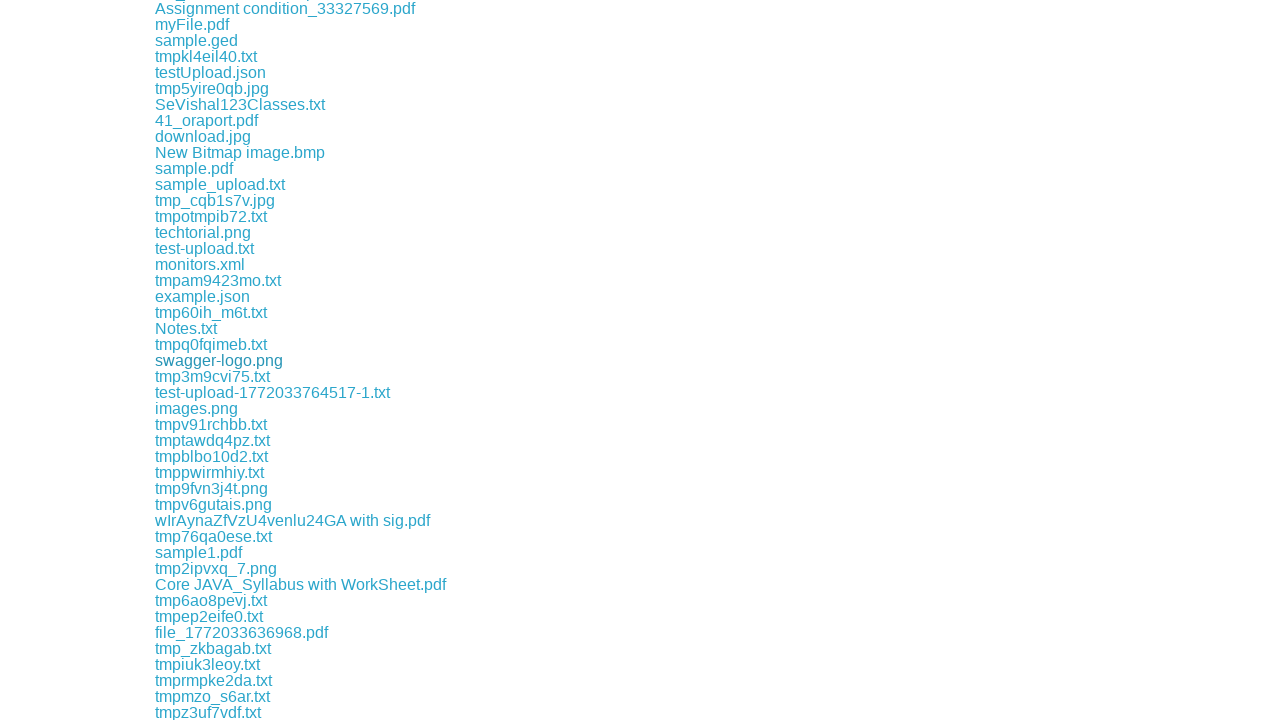

File download completed successfully
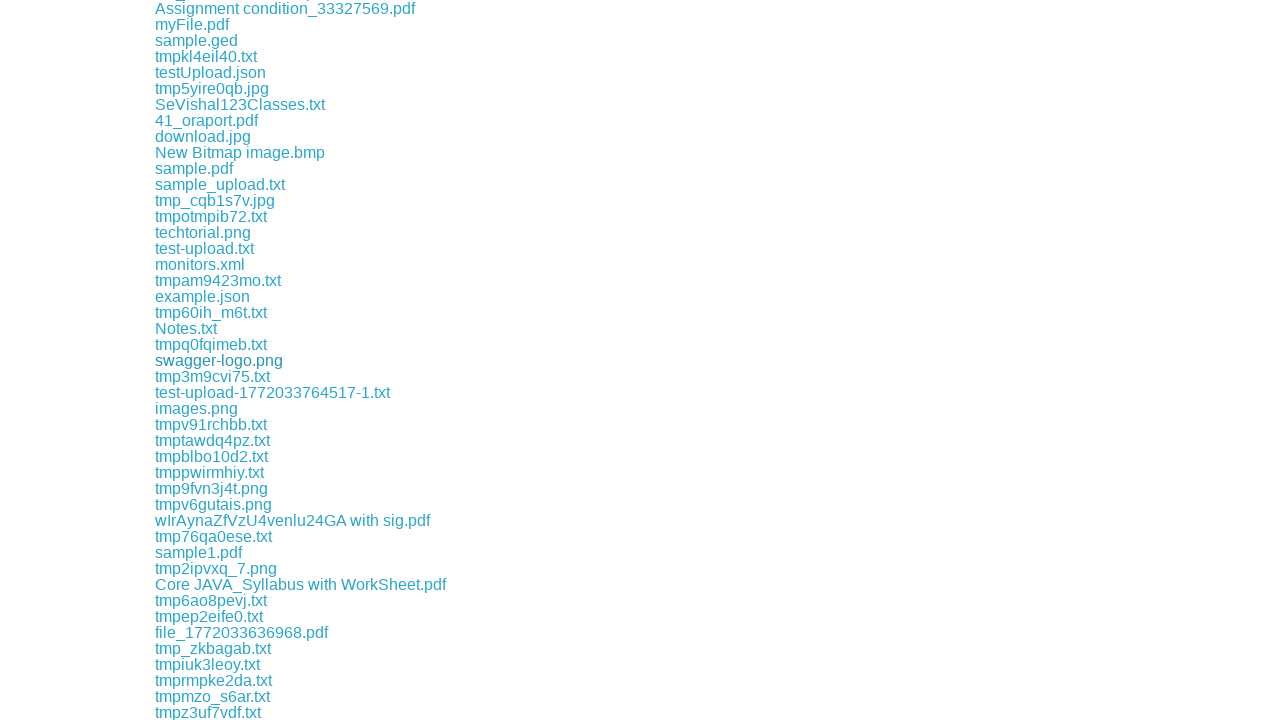

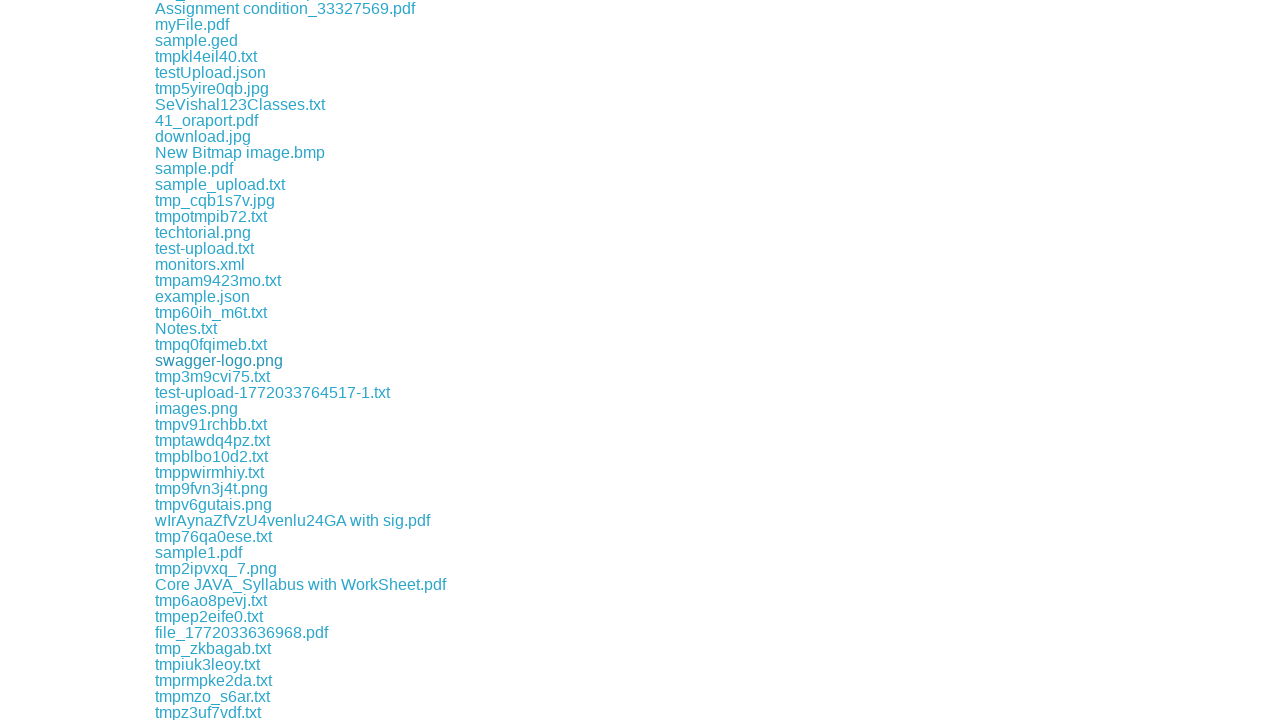